Tests checkbox interactions on a practice automation page by clicking a checkbox twice (toggle on/off), verifying its selection state, and counting all checkboxes on the page.

Starting URL: https://rahulshettyacademy.com/AutomationPractice

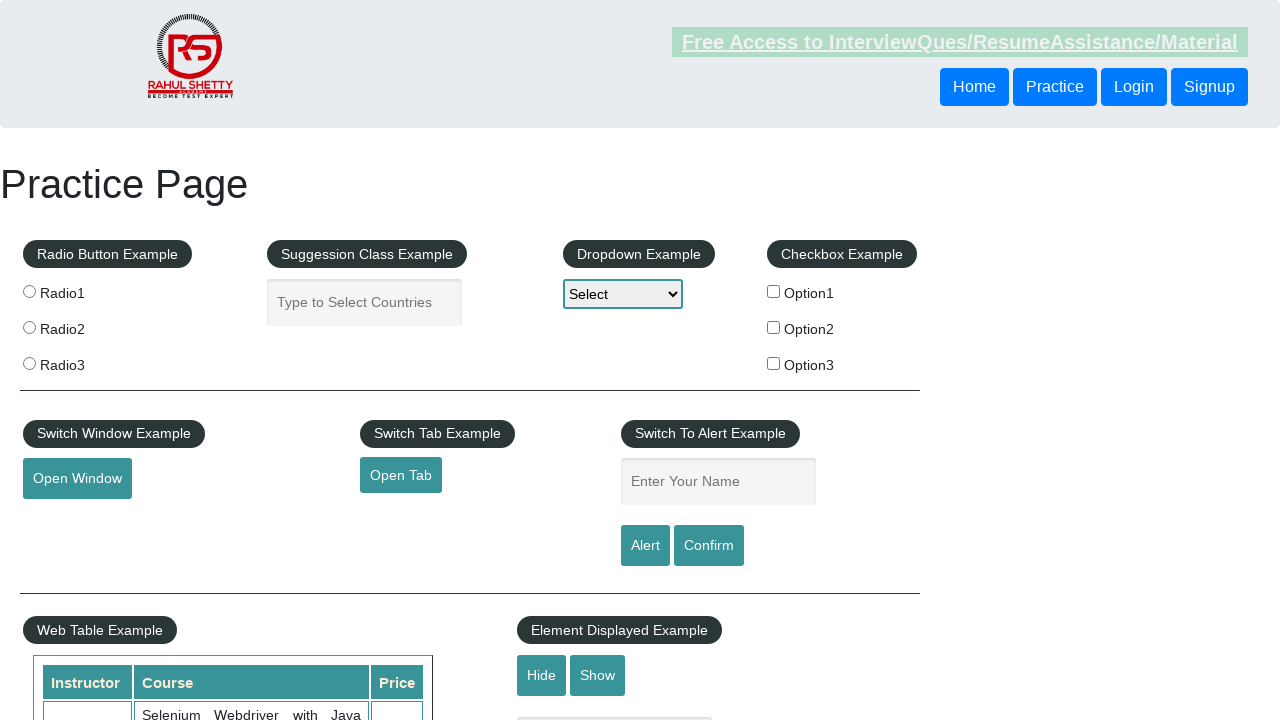

Navigated to practice automation page
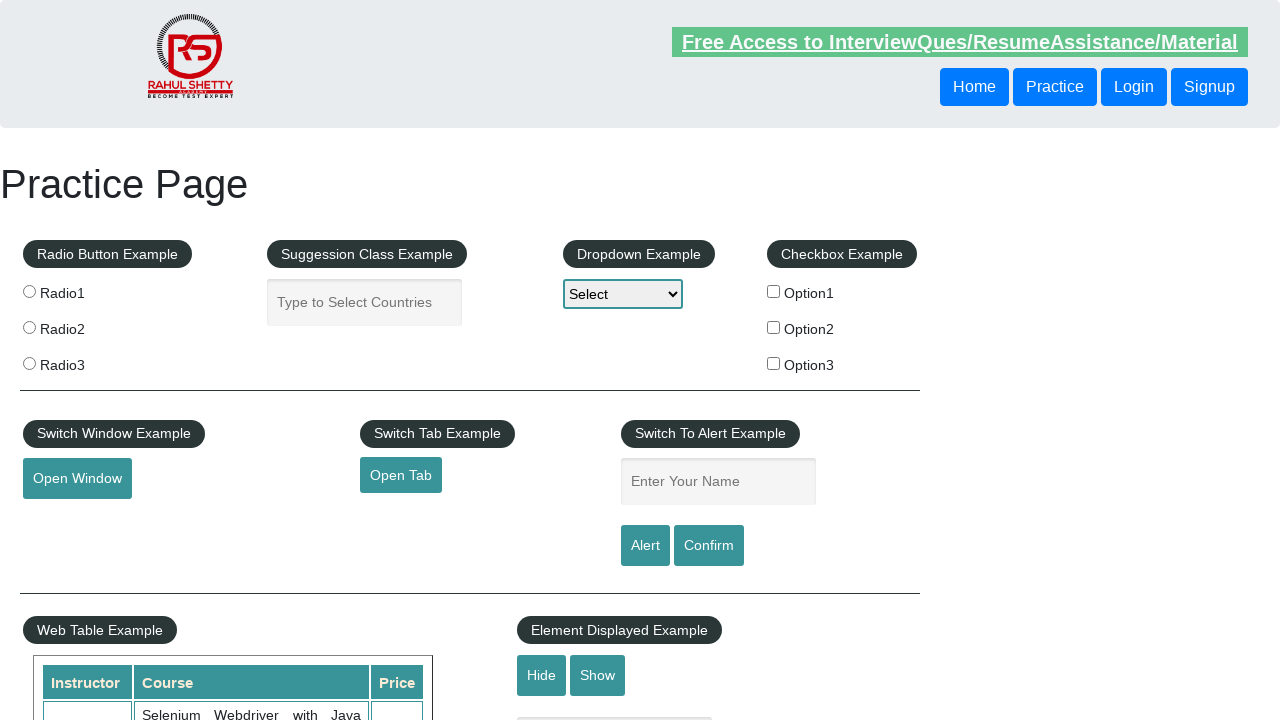

Clicked checkbox option 1 to select it at (774, 291) on #checkBoxOption1
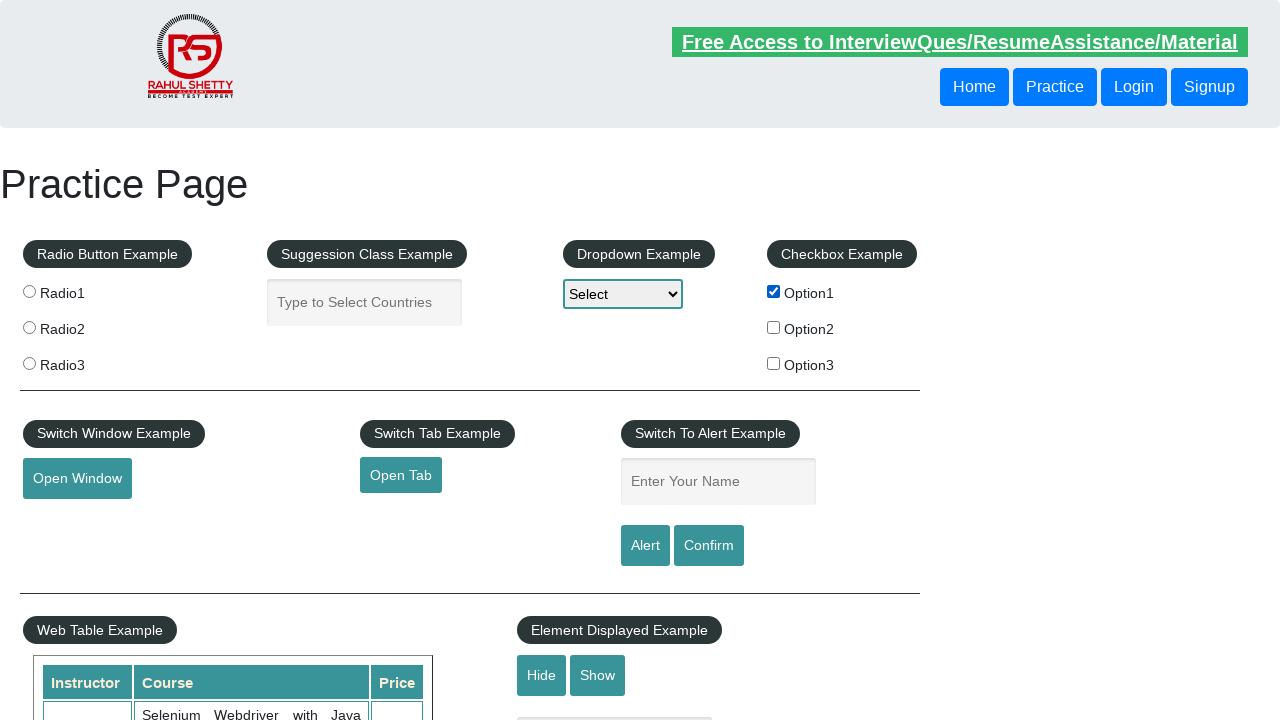

Clicked checkbox option 1 again to deselect it at (774, 291) on #checkBoxOption1
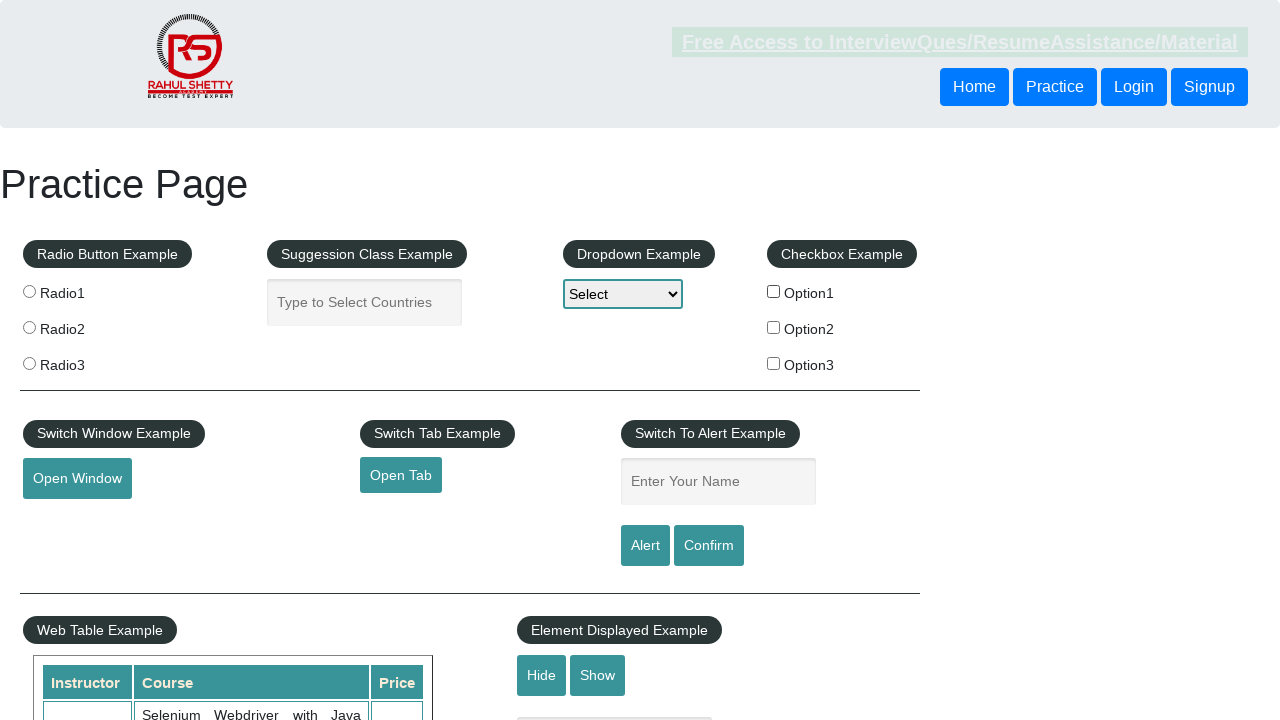

Located checkbox option 1 element
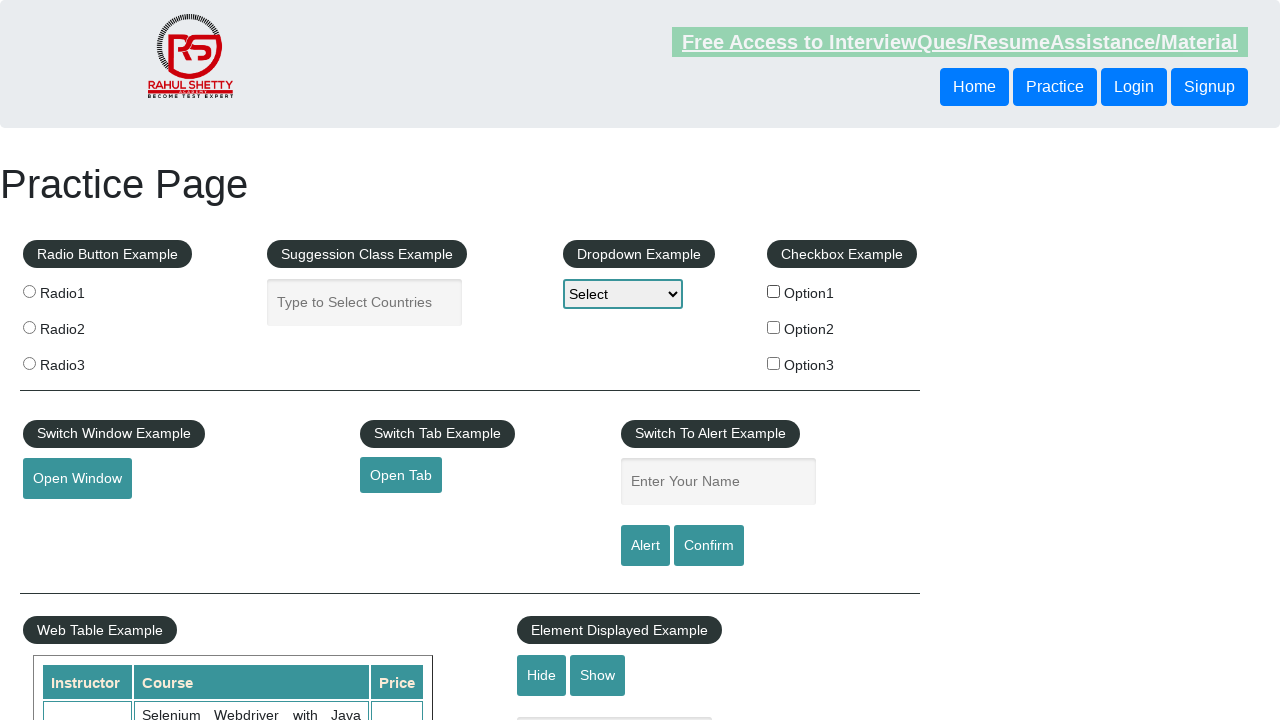

Verified checkbox selection state: False
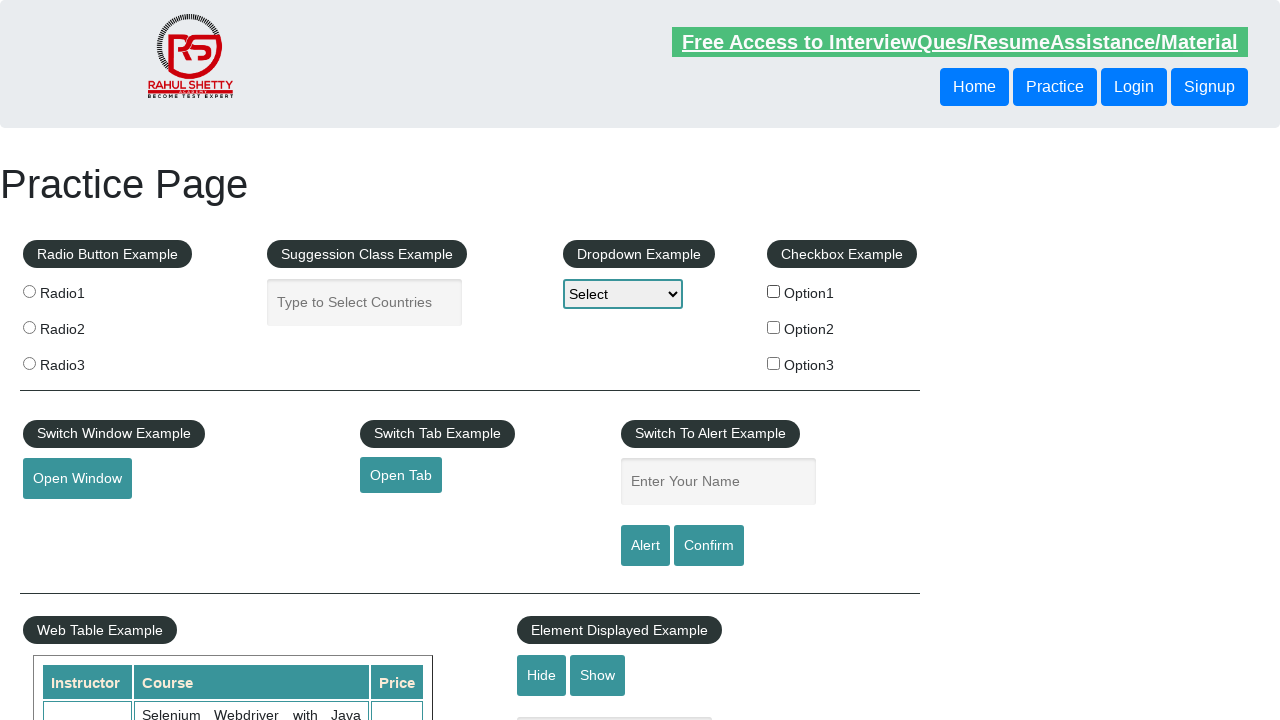

Located all checkboxes on the page
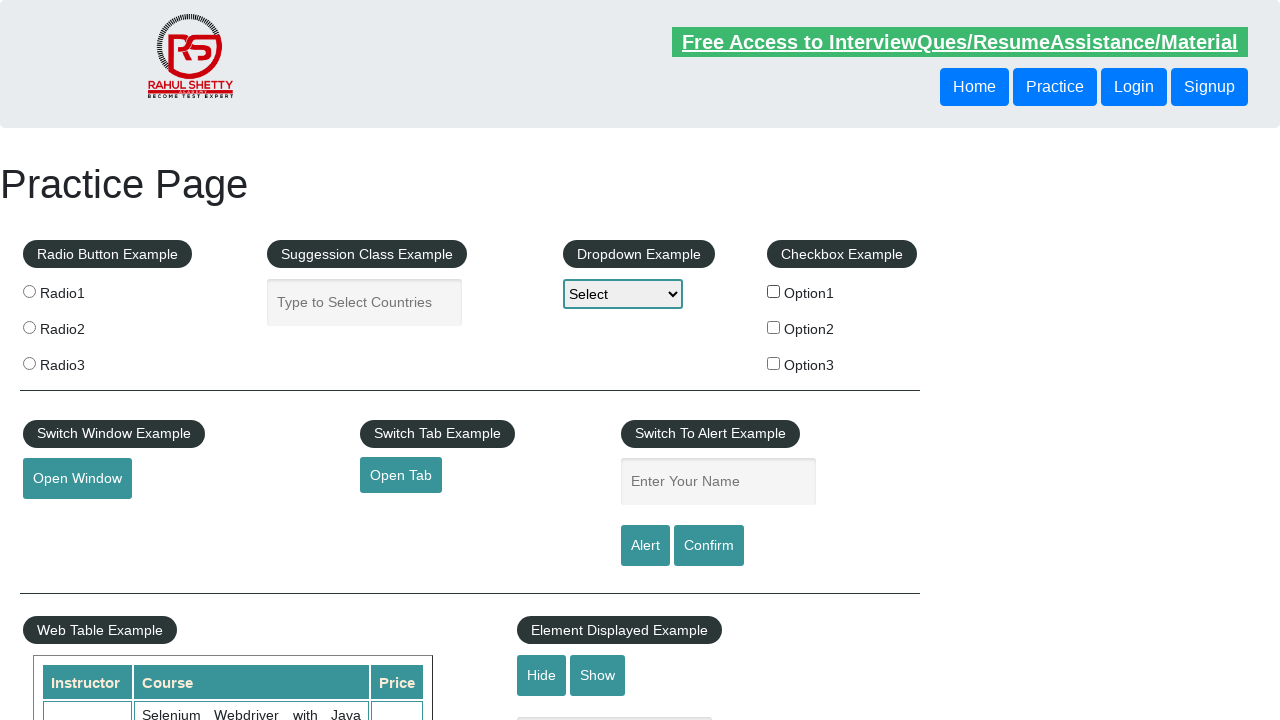

Counted all checkboxes: 3 total
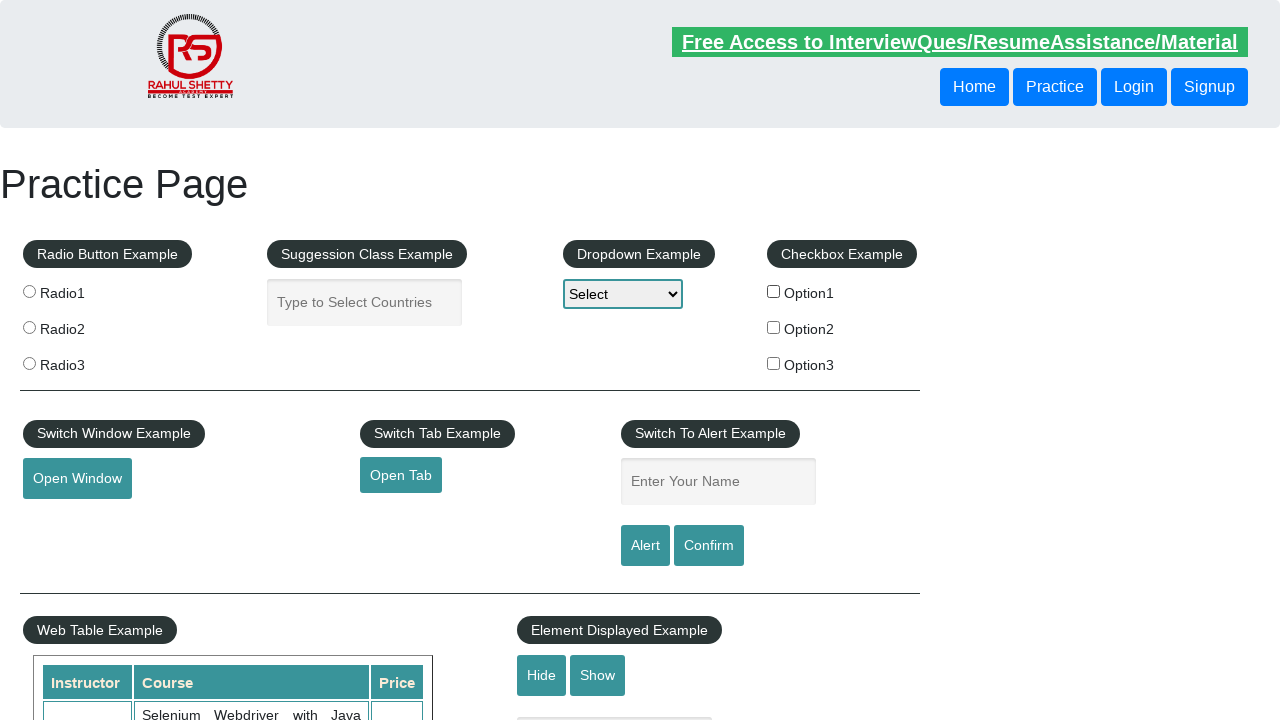

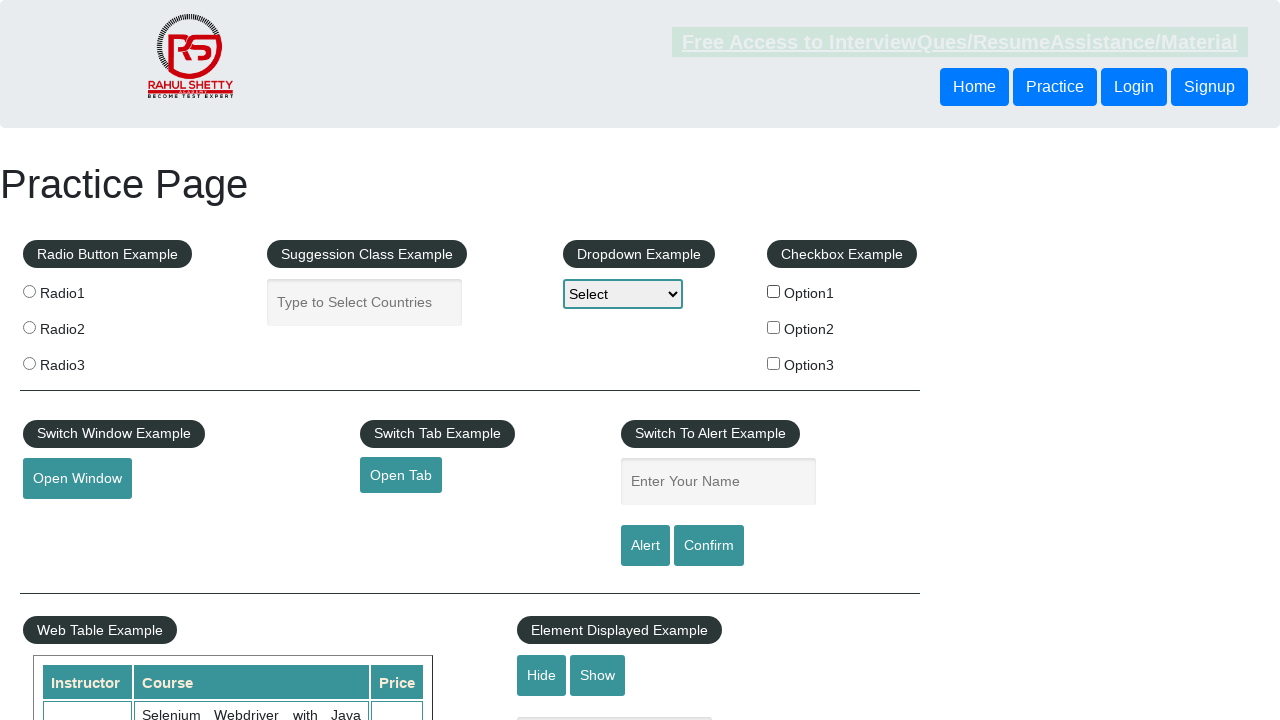